Tests filtering to display only completed items

Starting URL: https://demo.playwright.dev/todomvc

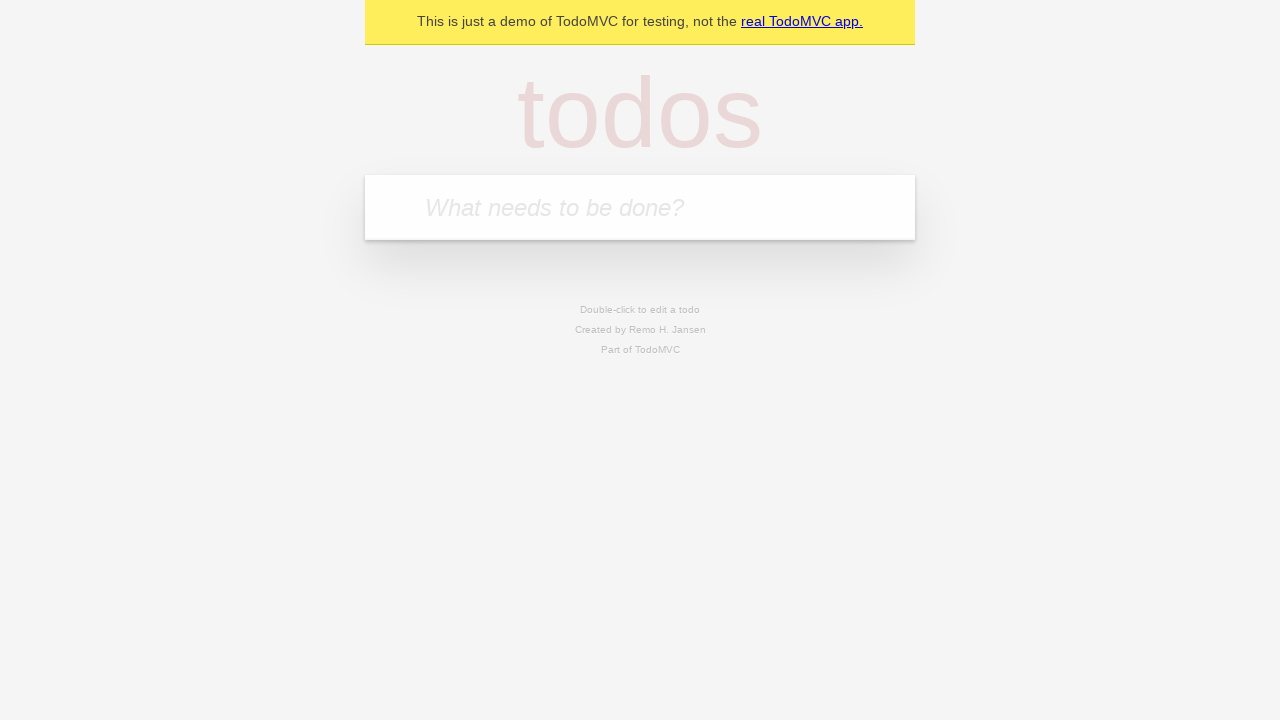

Filled todo input with 'buy some cheese' on internal:attr=[placeholder="What needs to be done?"i]
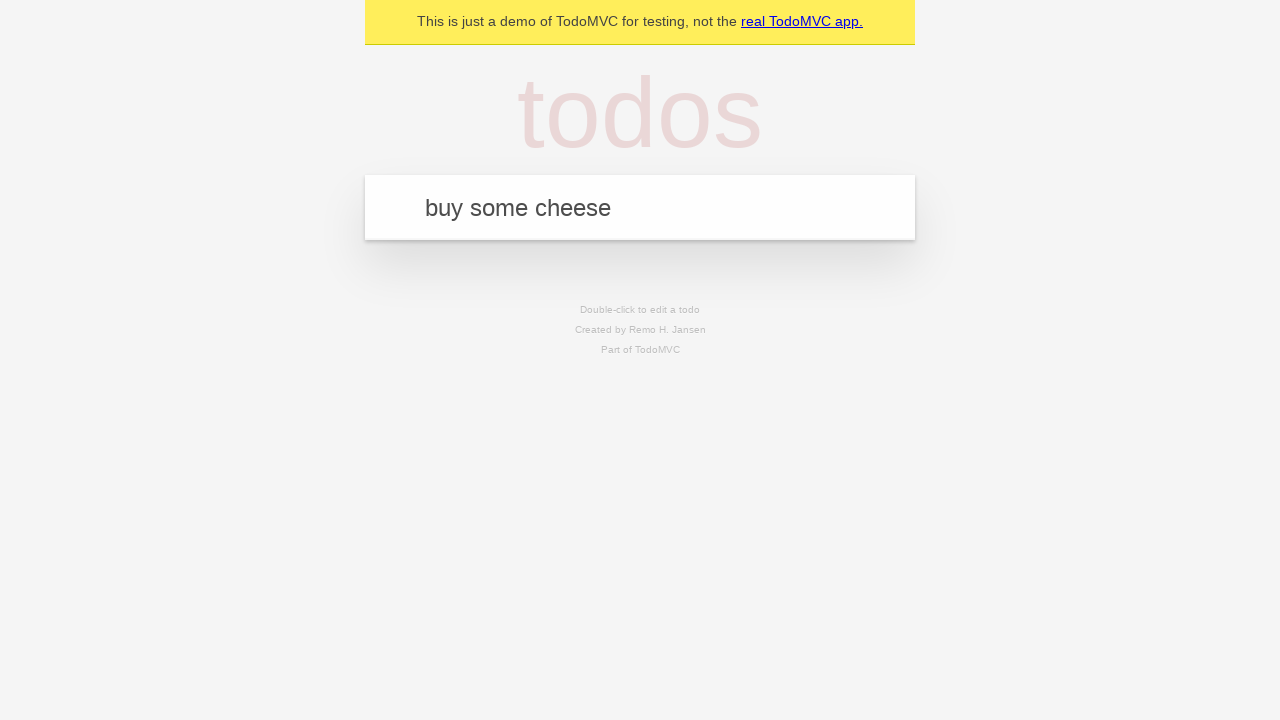

Pressed Enter to add first todo on internal:attr=[placeholder="What needs to be done?"i]
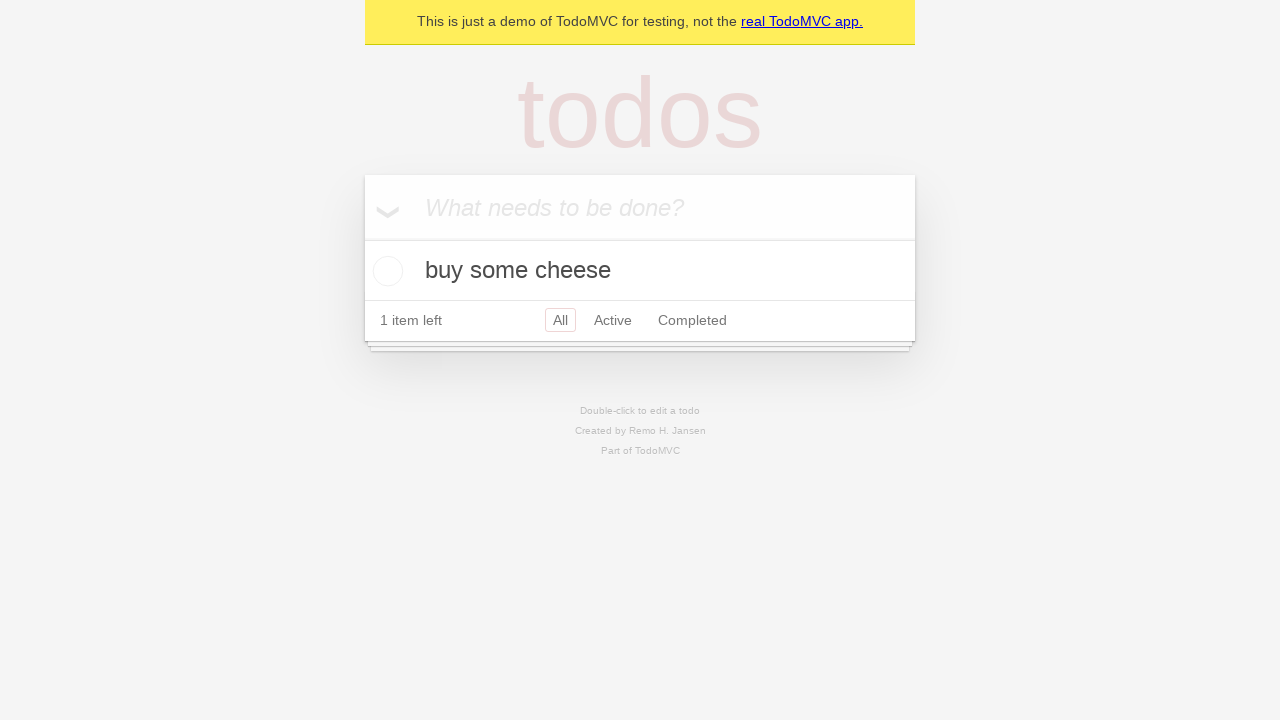

Filled todo input with 'feed the cat' on internal:attr=[placeholder="What needs to be done?"i]
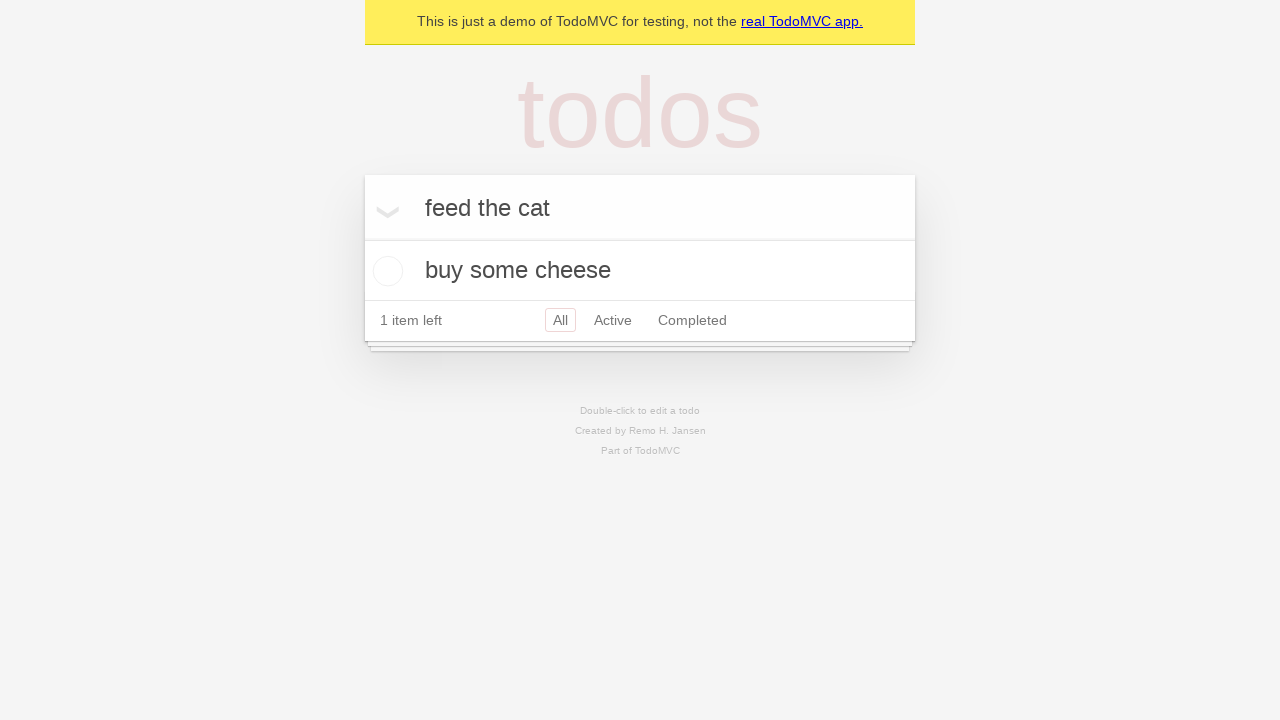

Pressed Enter to add second todo on internal:attr=[placeholder="What needs to be done?"i]
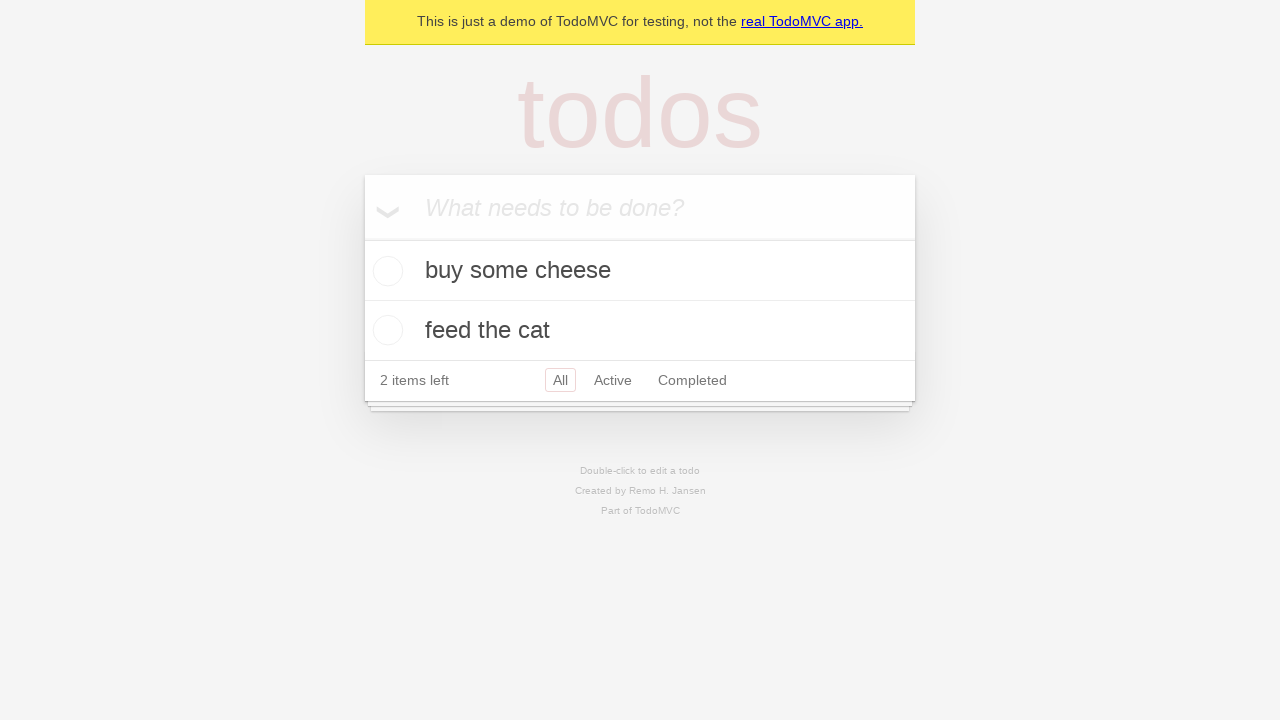

Filled todo input with 'book a doctors appointment' on internal:attr=[placeholder="What needs to be done?"i]
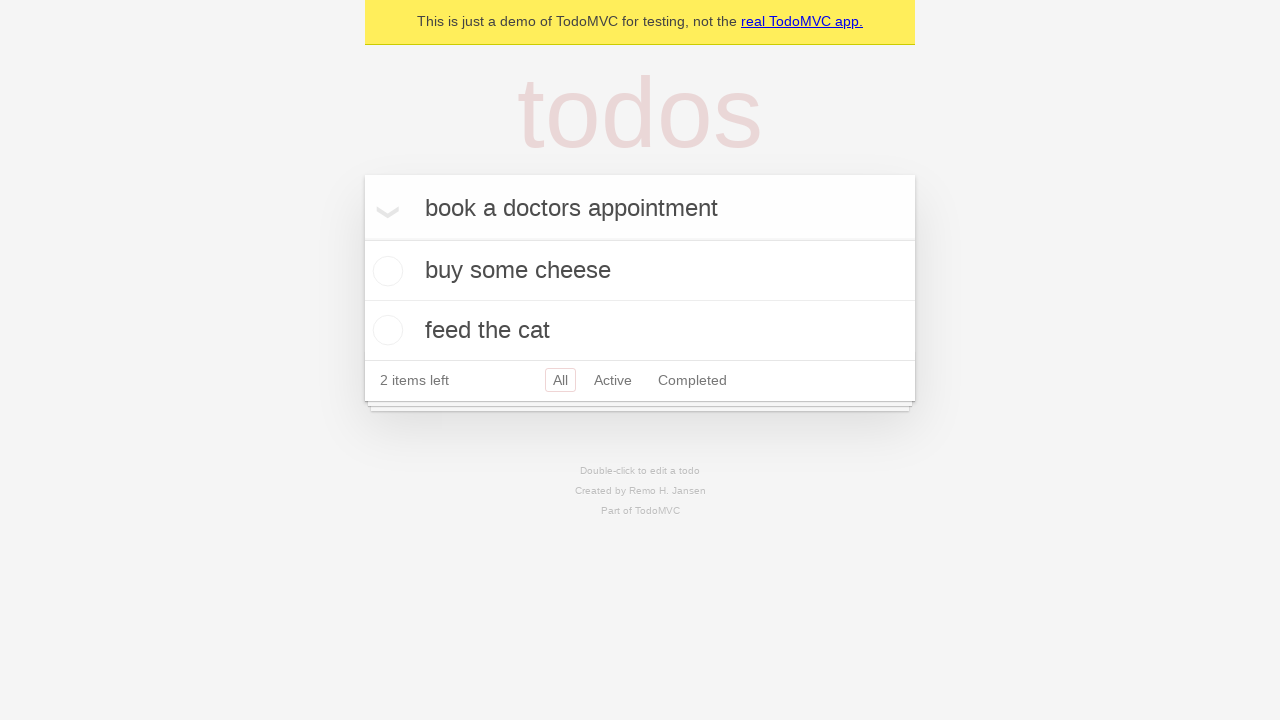

Pressed Enter to add third todo on internal:attr=[placeholder="What needs to be done?"i]
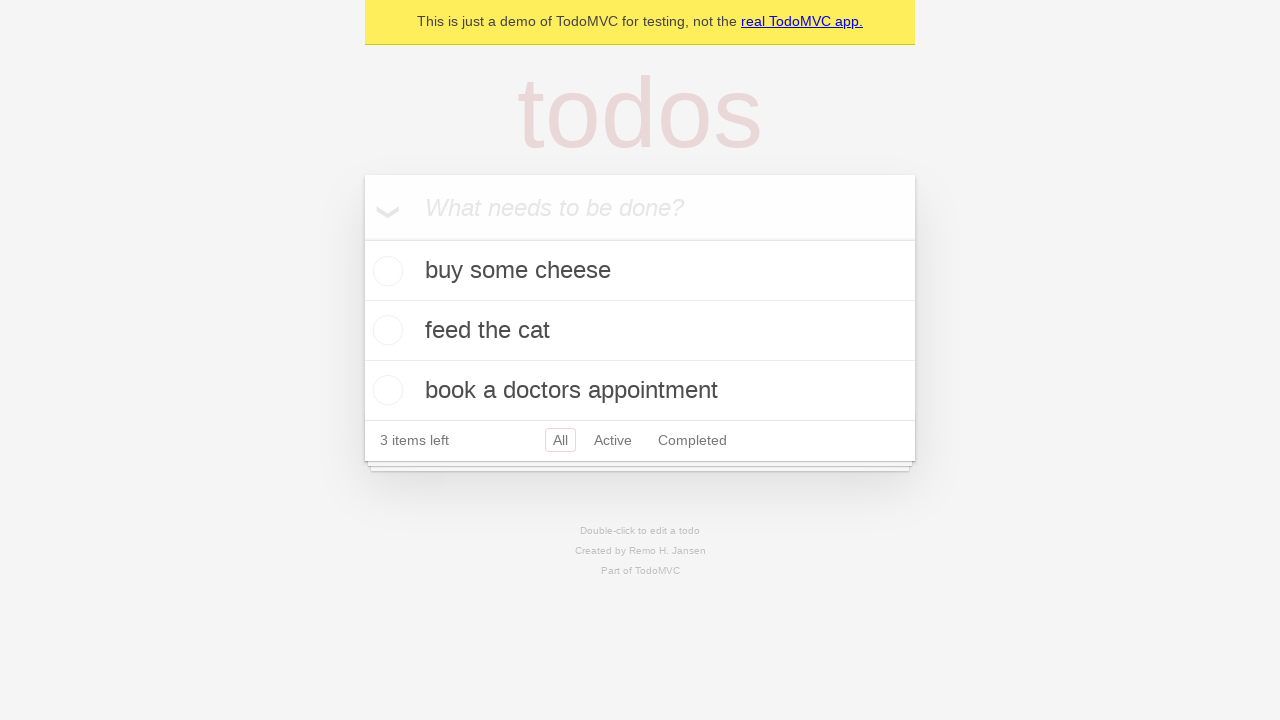

Checked checkbox to mark second todo as complete at (385, 330) on internal:testid=[data-testid="todo-item"s] >> nth=1 >> internal:role=checkbox
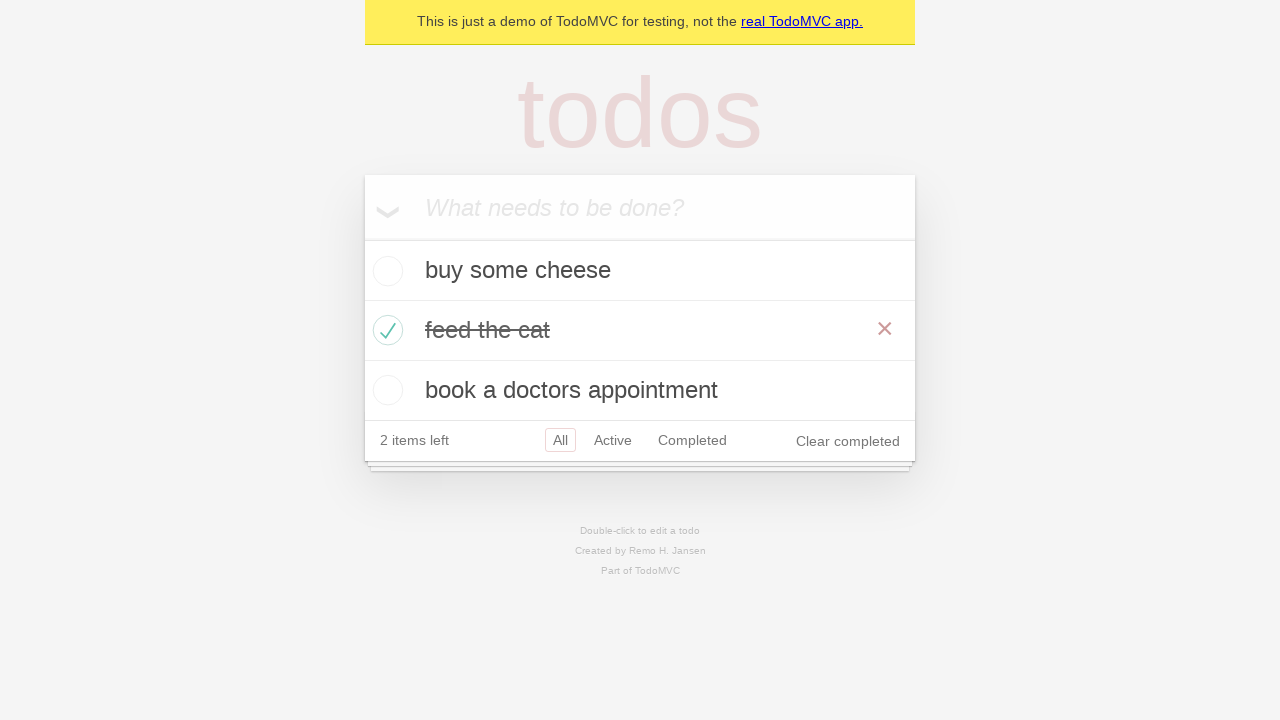

Clicked Completed filter to display only completed items at (692, 440) on internal:role=link[name="Completed"i]
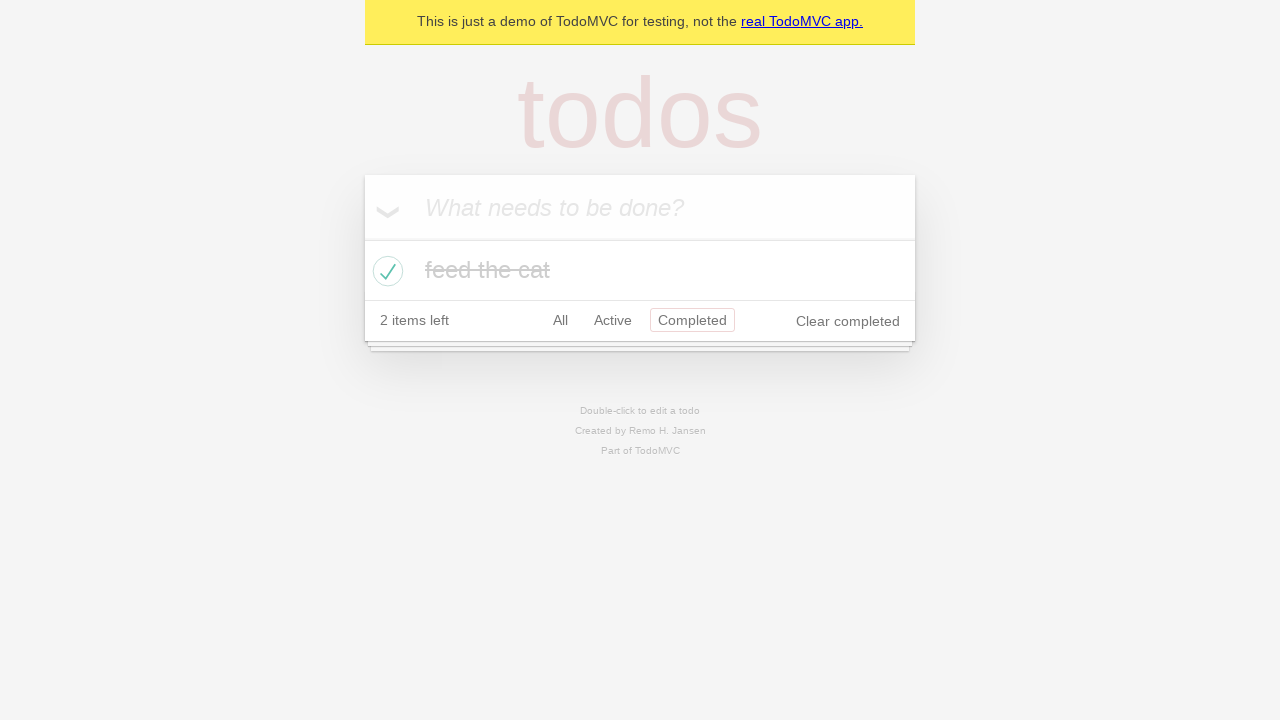

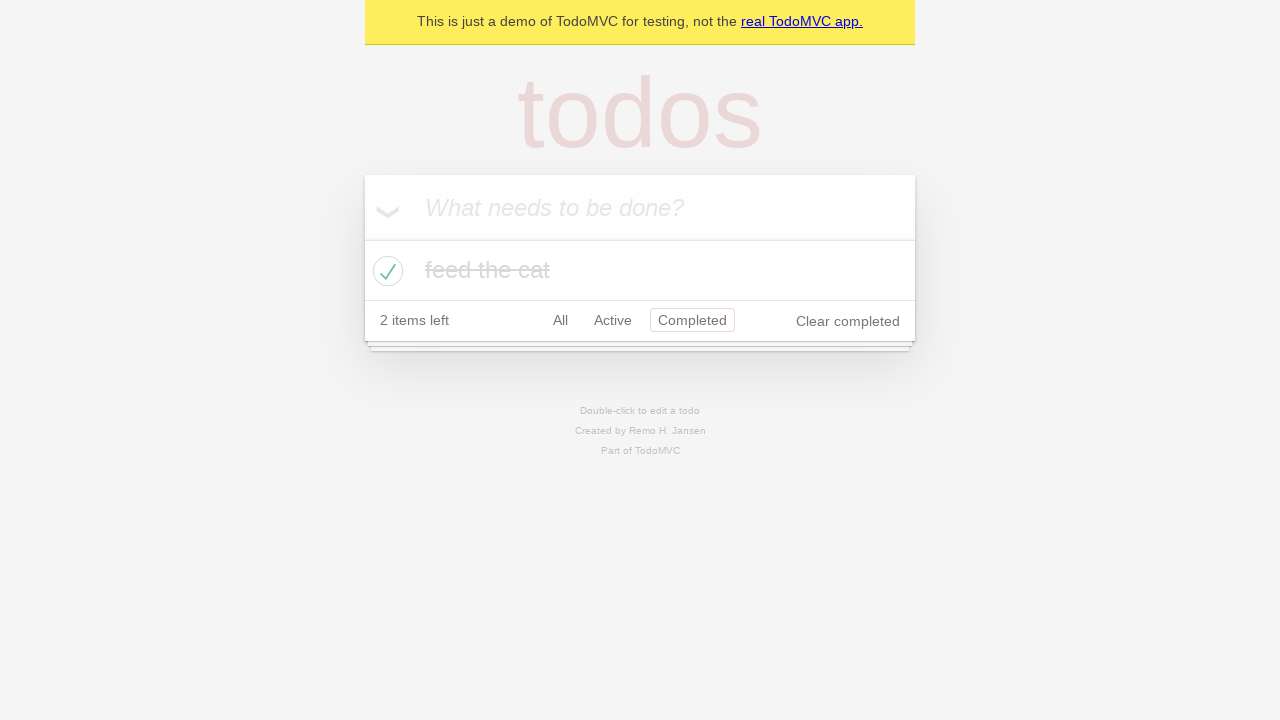